Clicks the Right button on the Formy buttons page

Starting URL: https://formy-project.herokuapp.com/buttons

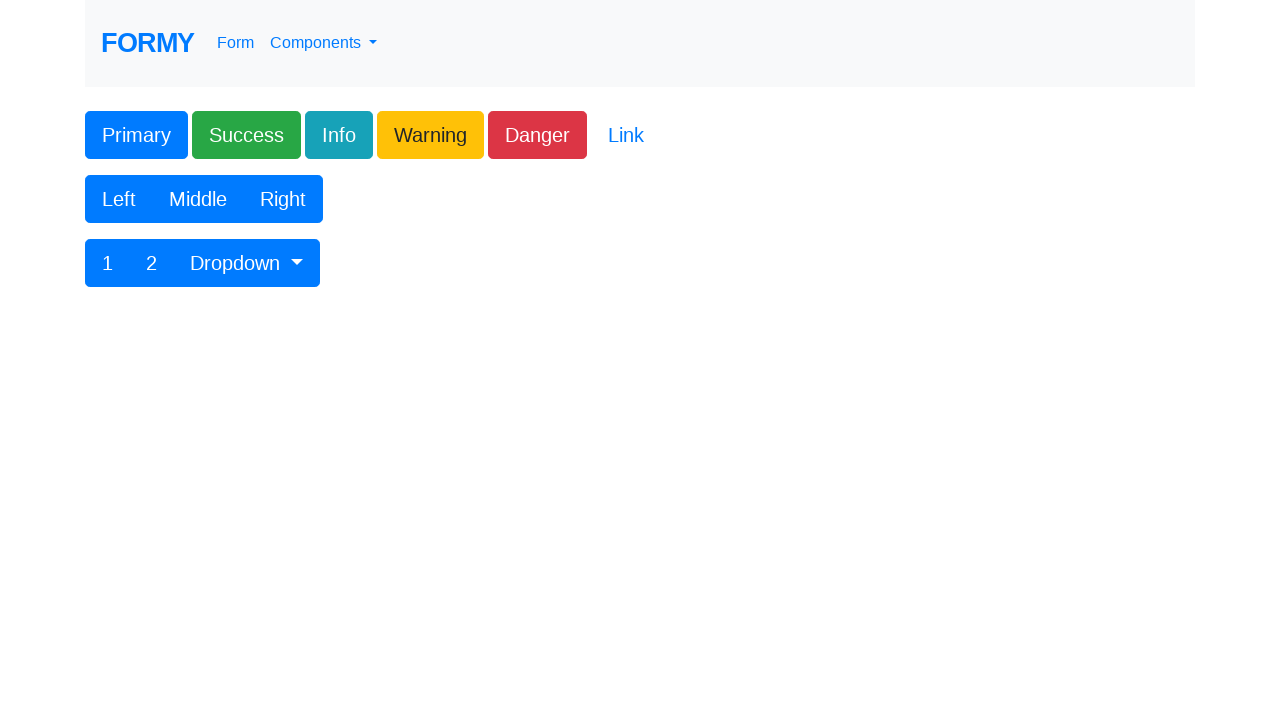

Navigated to Formy buttons page
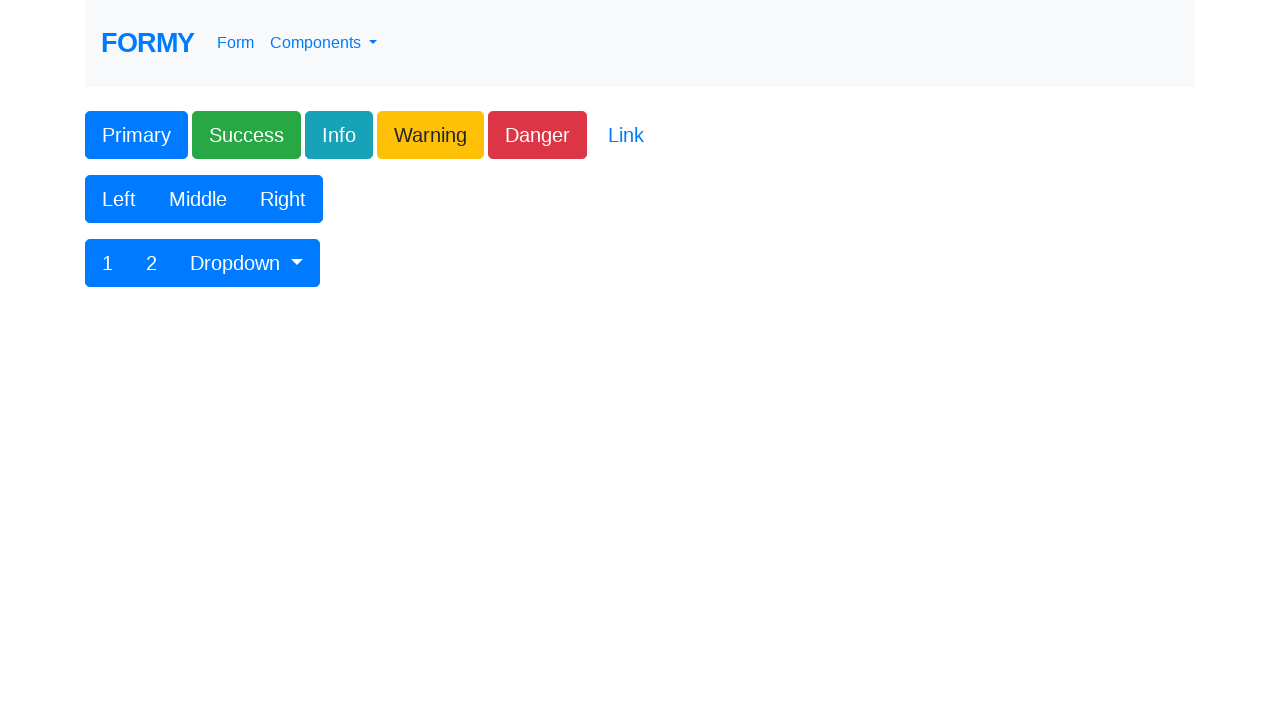

Clicked the Right button at (283, 199) on button.btn-primary:has-text('Right')
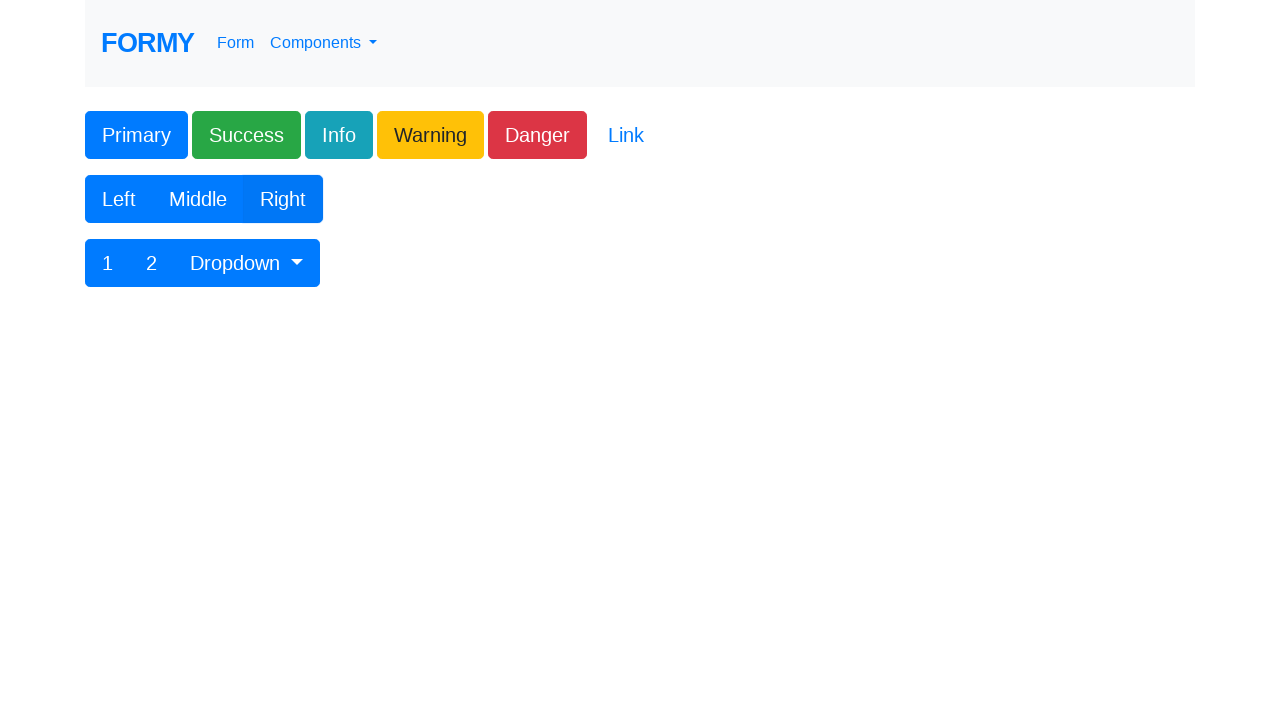

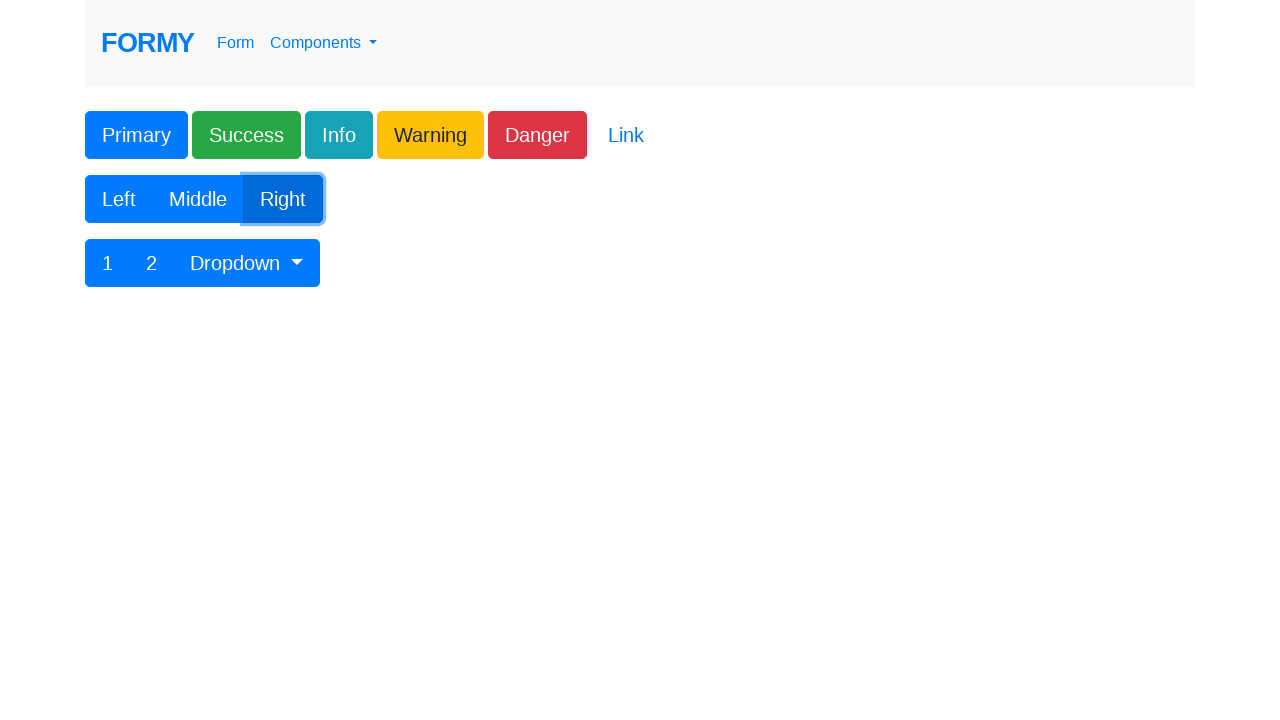